Navigates to Mulberry's women's bags page and waits for product listings to load

Starting URL: https://www.mulberry.com/row/shop/women/bags

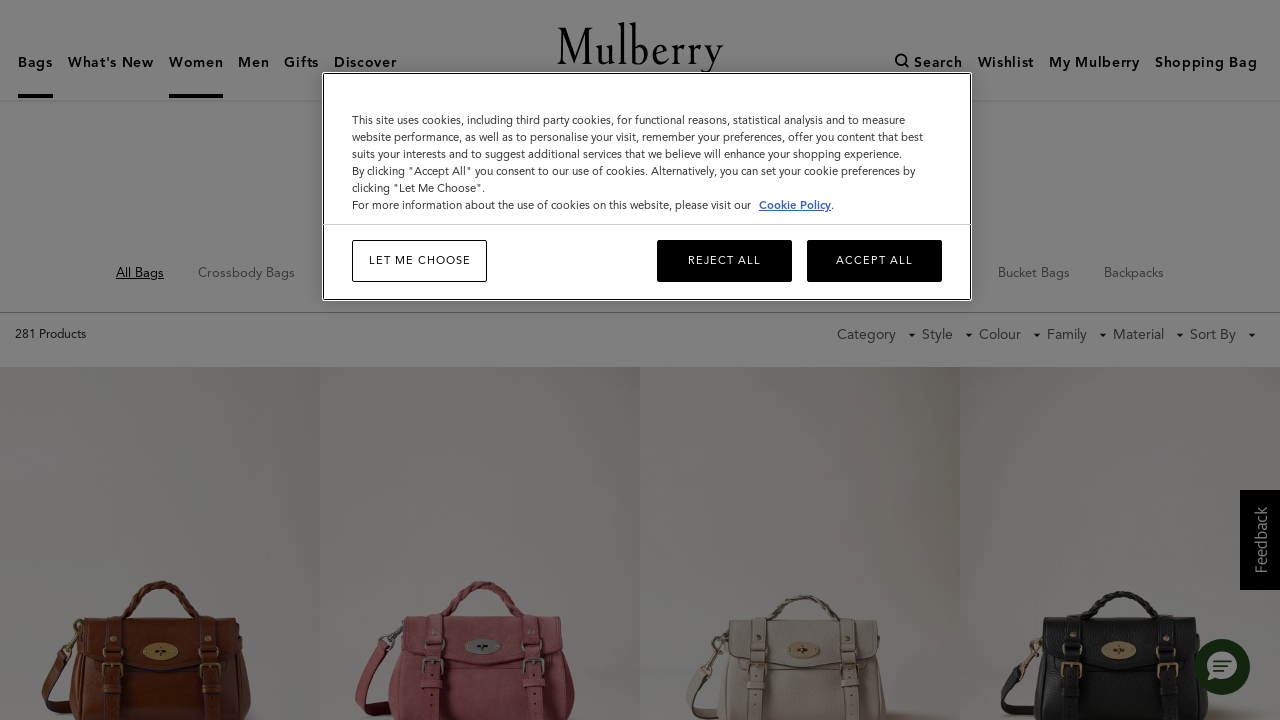

Navigated to Mulberry women's bags page
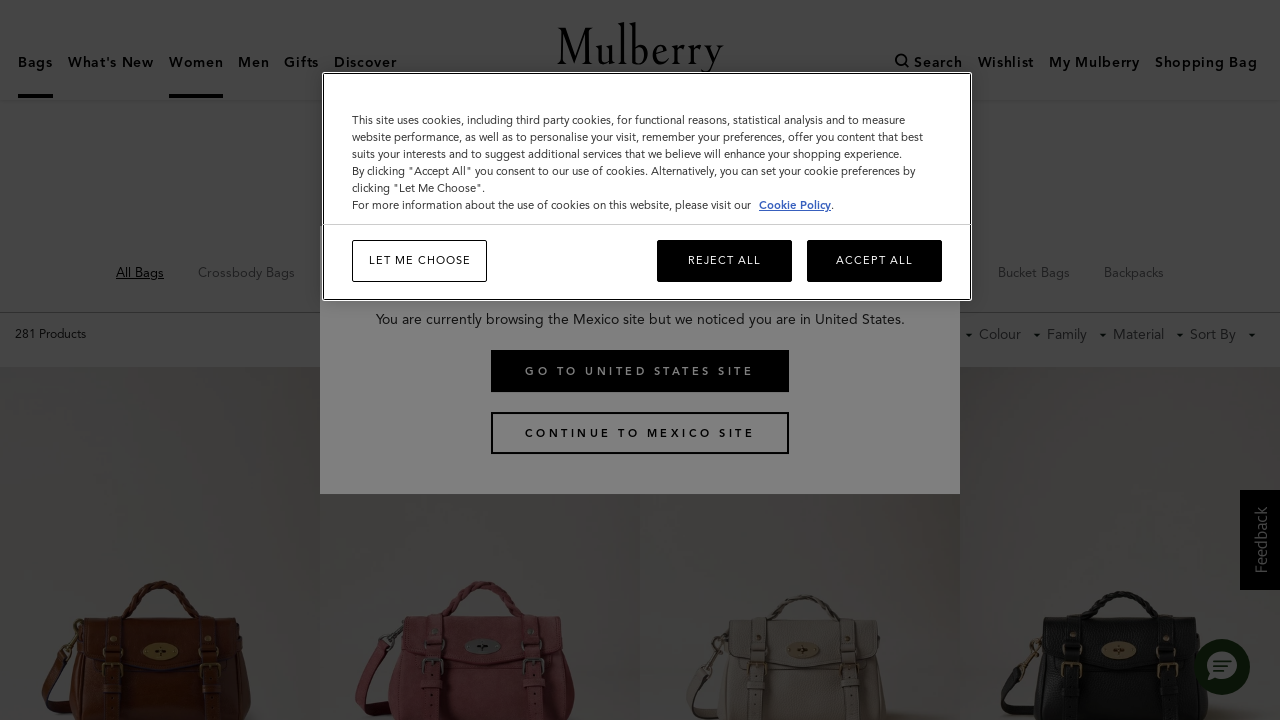

Product listing containers loaded
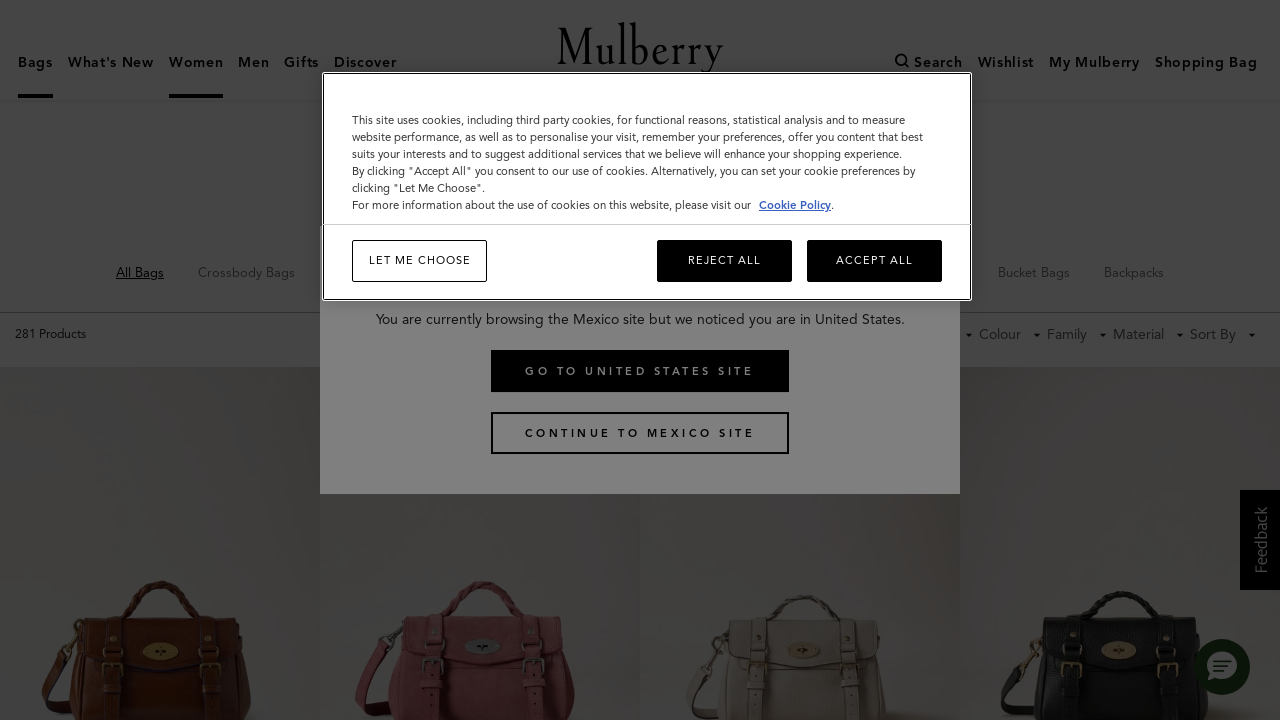

Product titles loaded
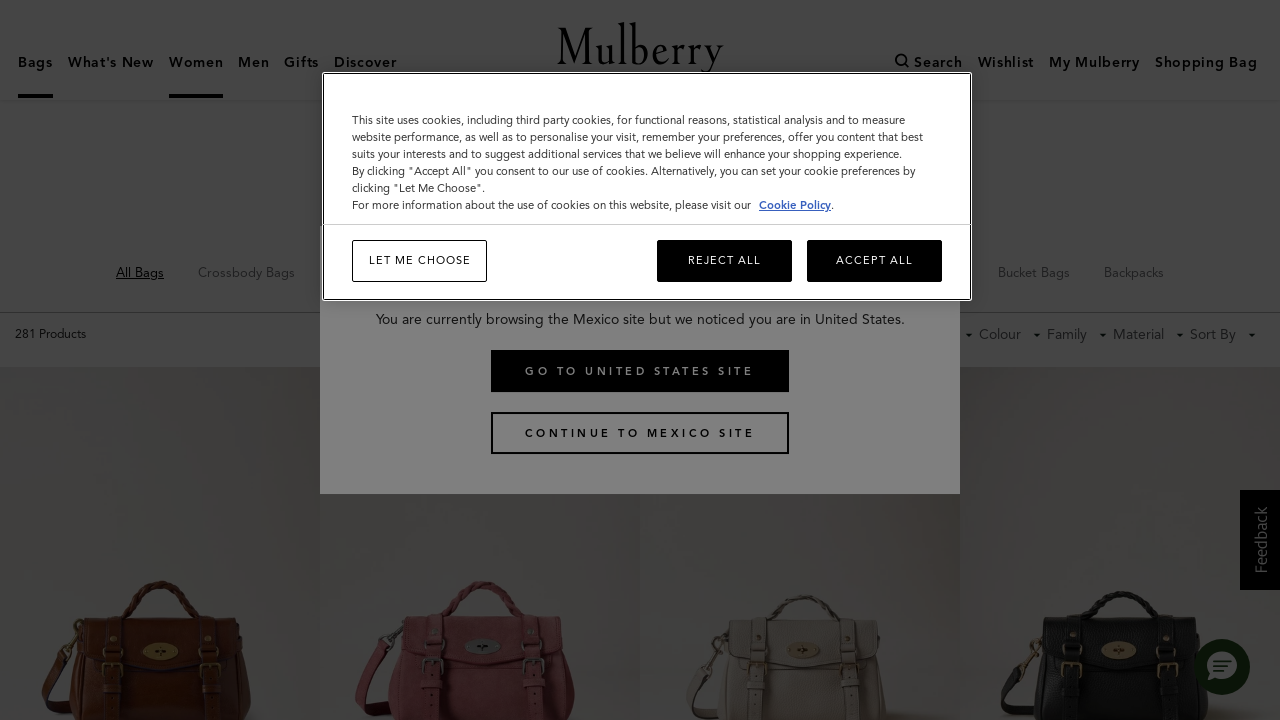

Product links loaded
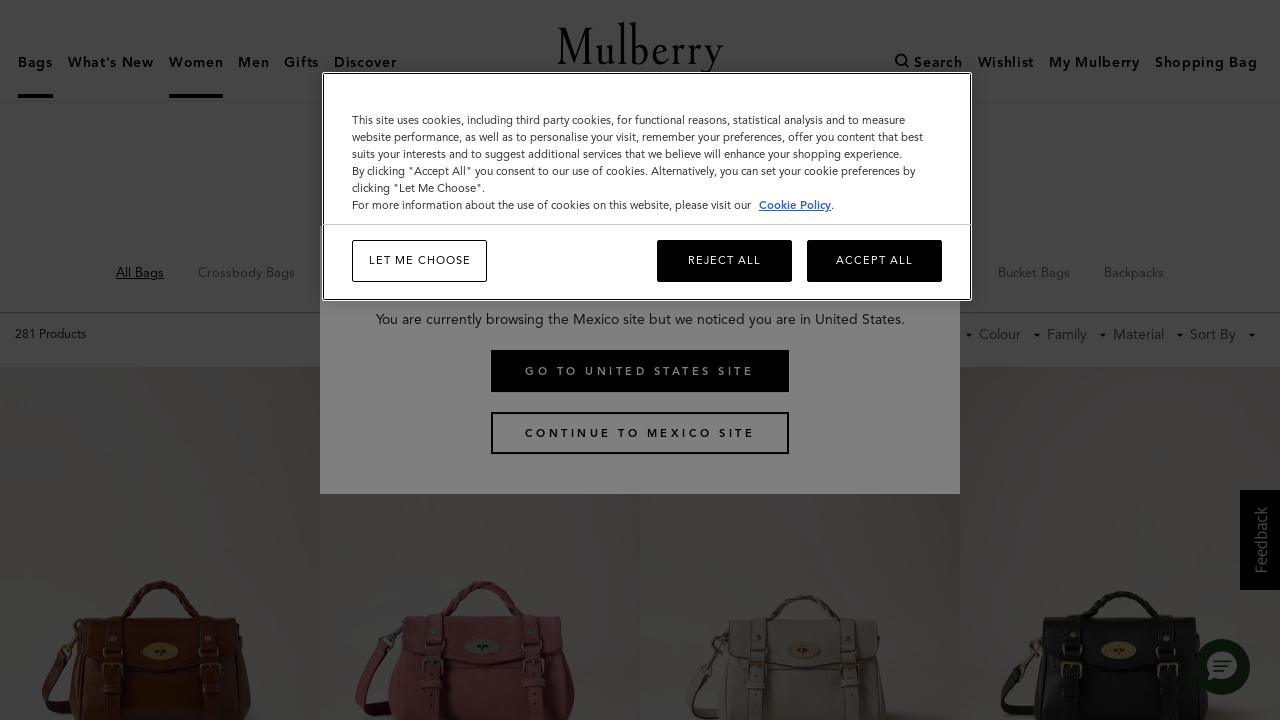

Product prices loaded
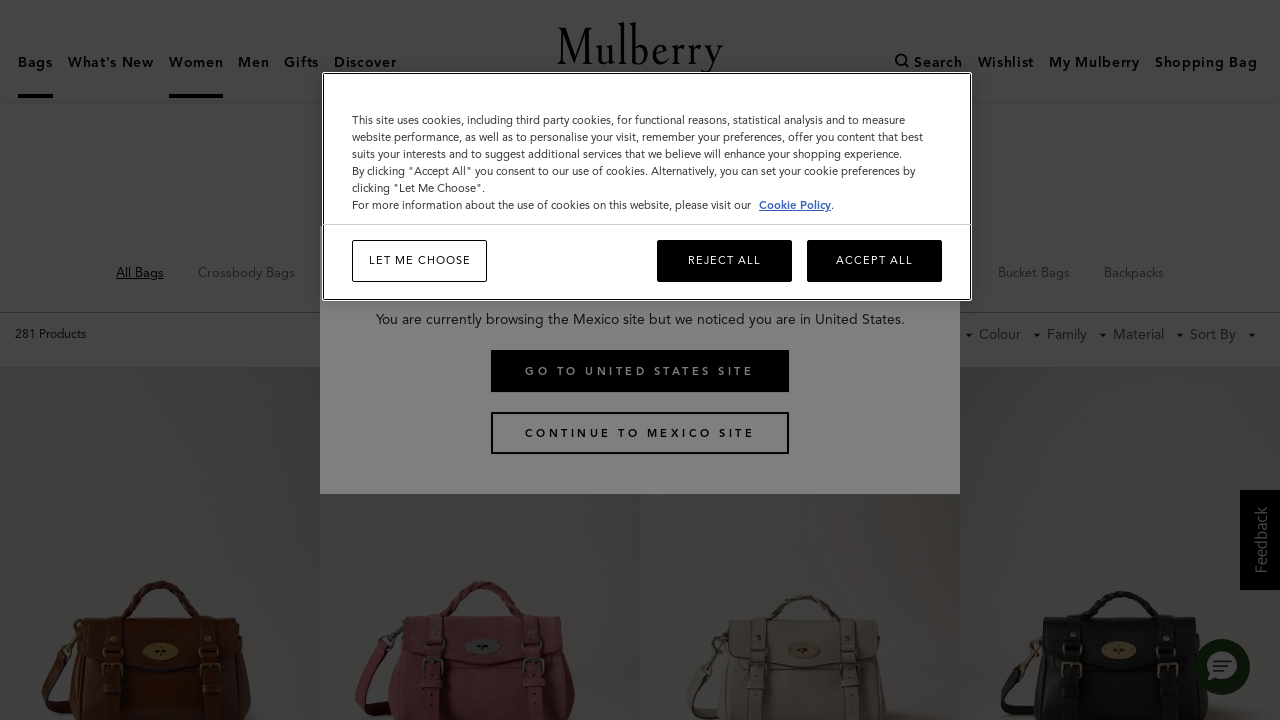

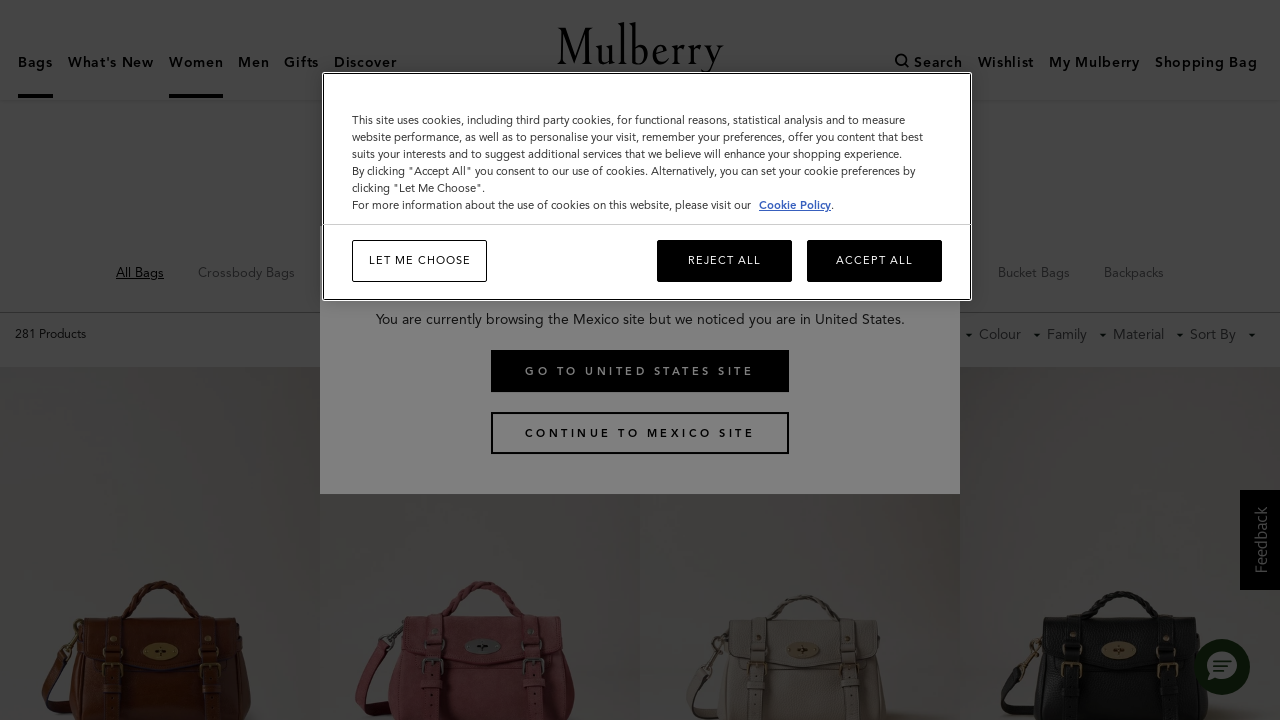